Tests different types of waits by clicking buttons and waiting for delayed text elements to appear

Starting URL: https://qavbox.github.io/demo/delay/

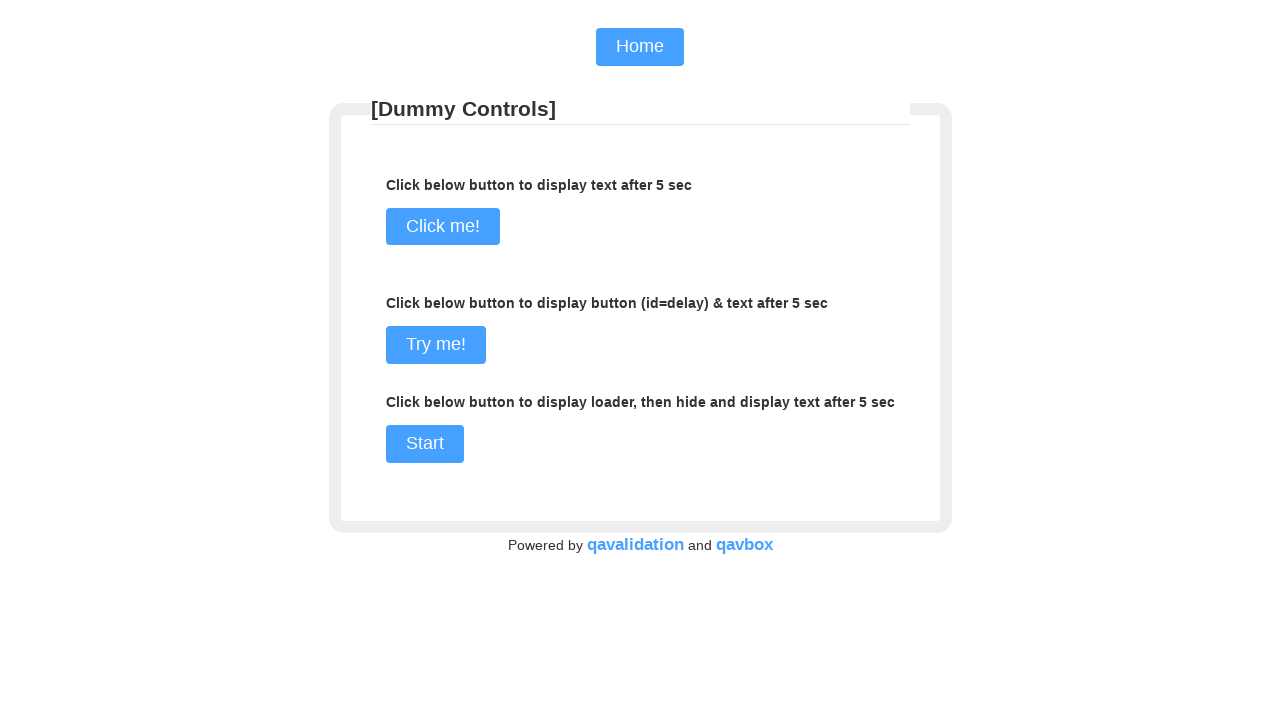

Clicked the 'Try Me' button at (436, 345) on xpath=//input[@name='commit1']
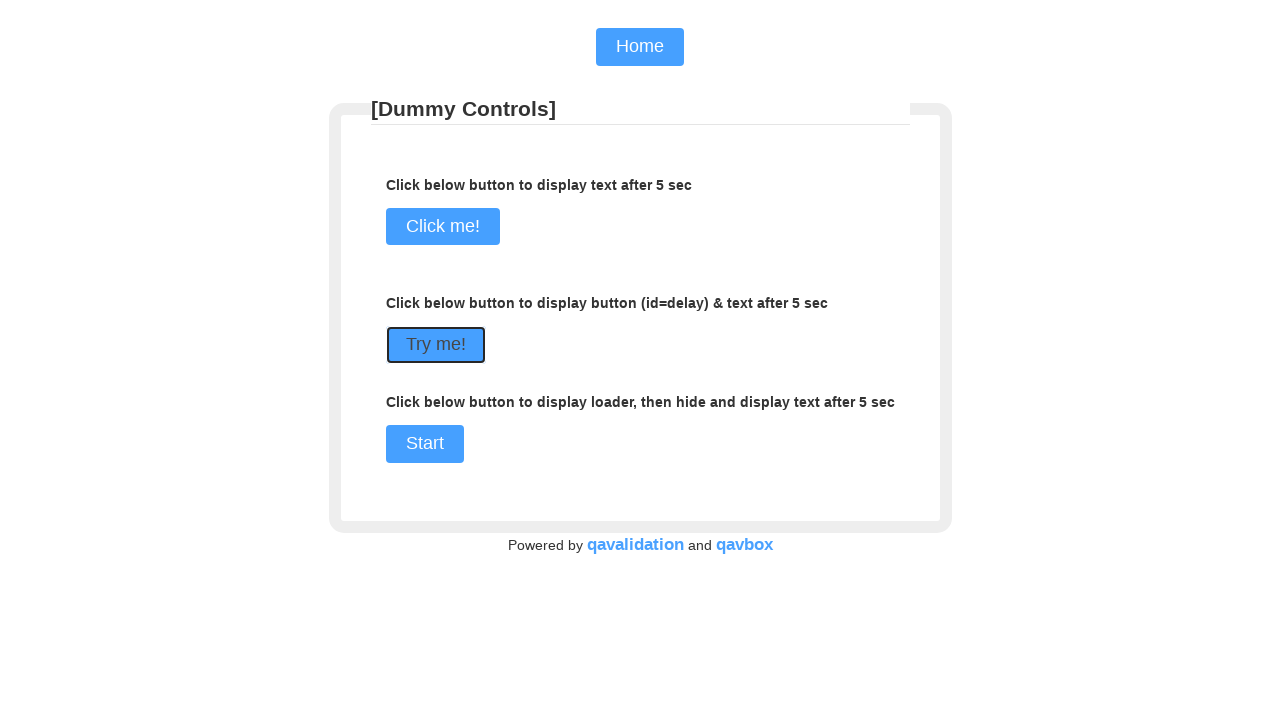

Delayed heading element appeared
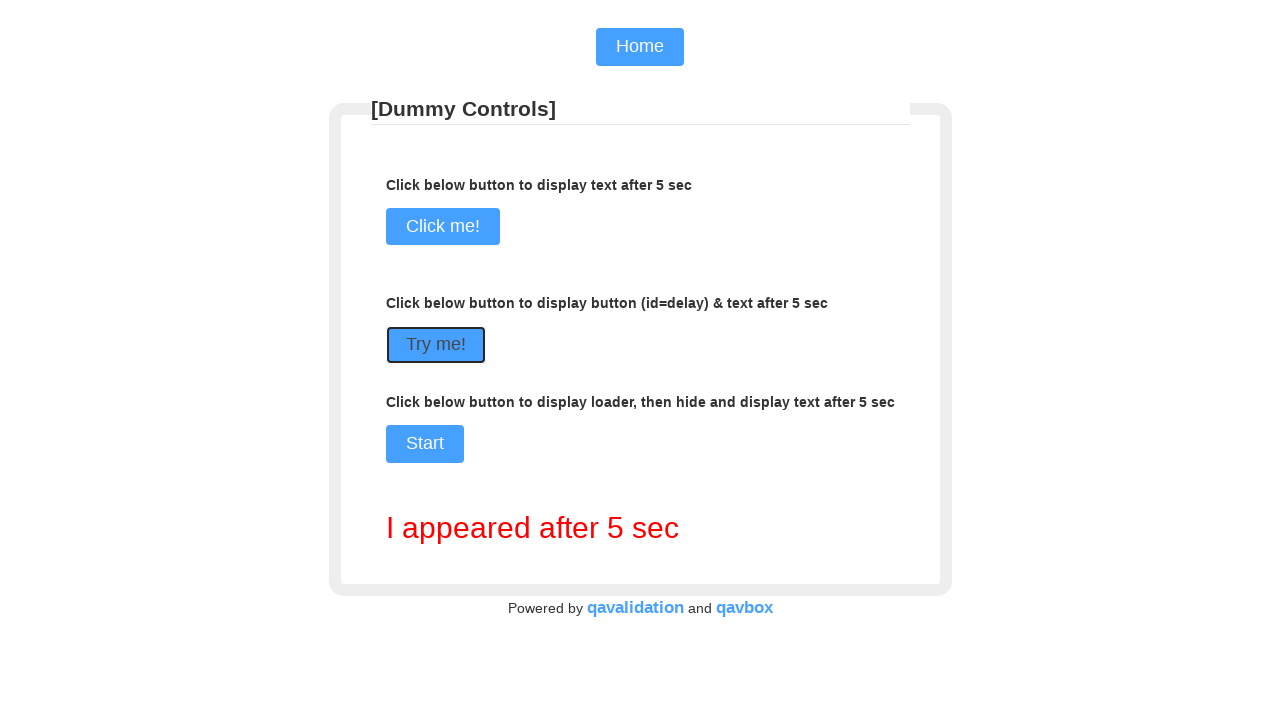

Retrieved delayed text: 'I appeared after 5 sec'
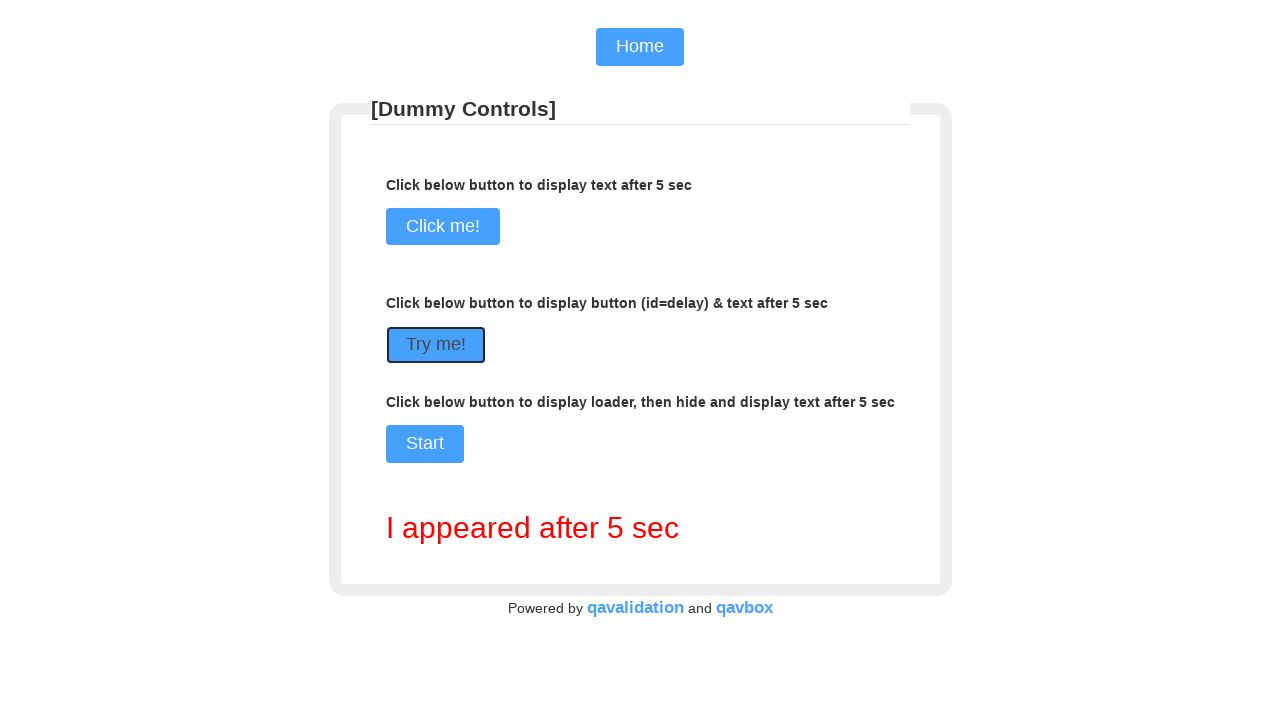

Clicked the 'Click Me' button at (442, 227) on xpath=//input[@name='commit']
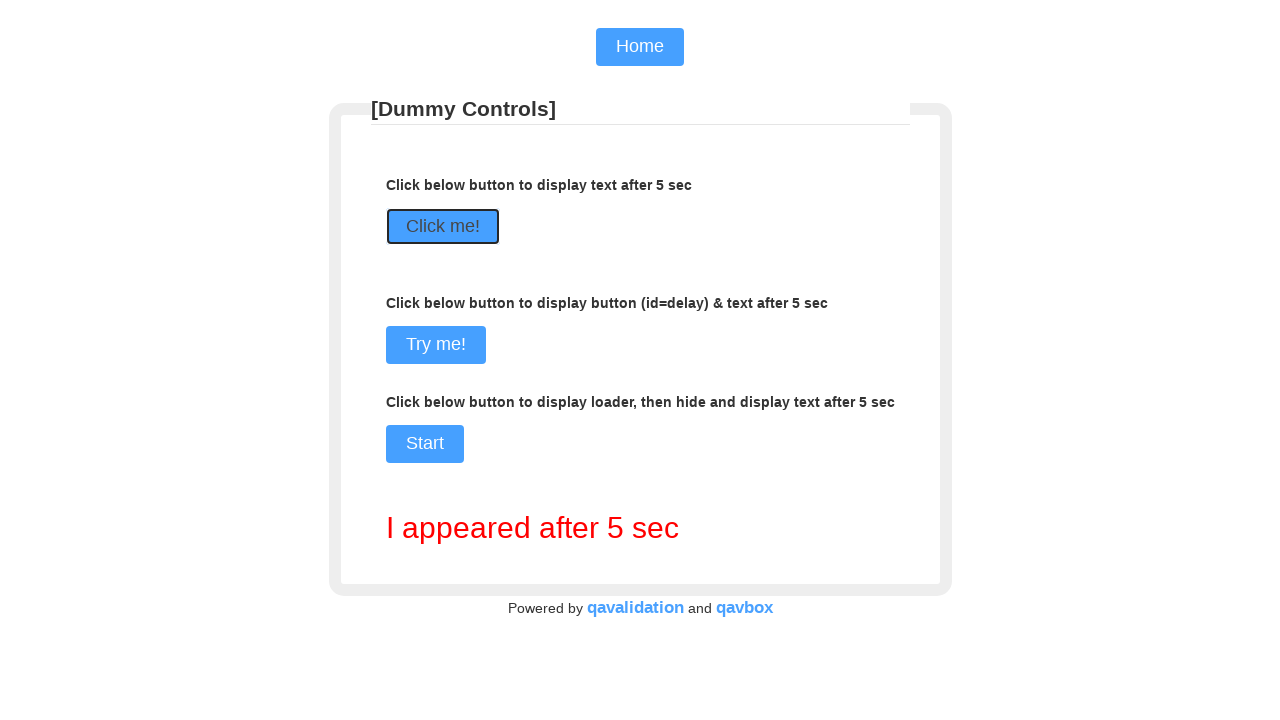

Text 'I am here!' appeared in h2 element with id='two'
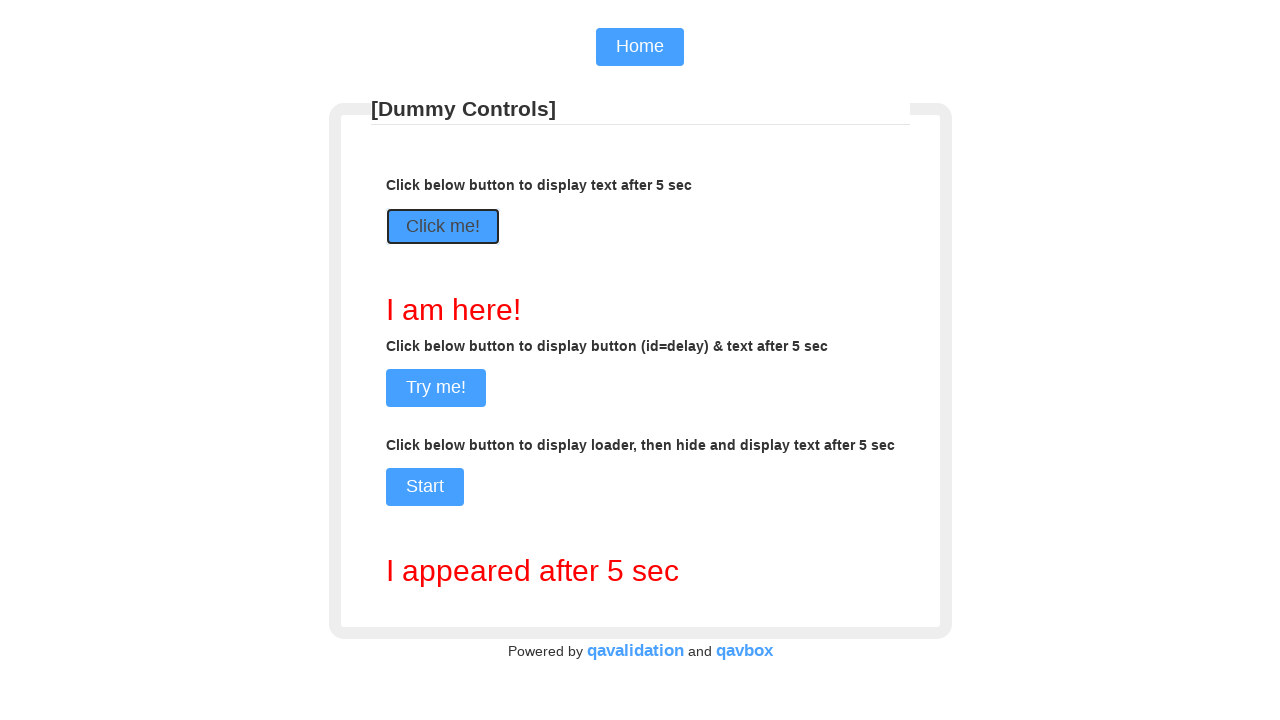

Retrieved h2 text: 'I am here!'
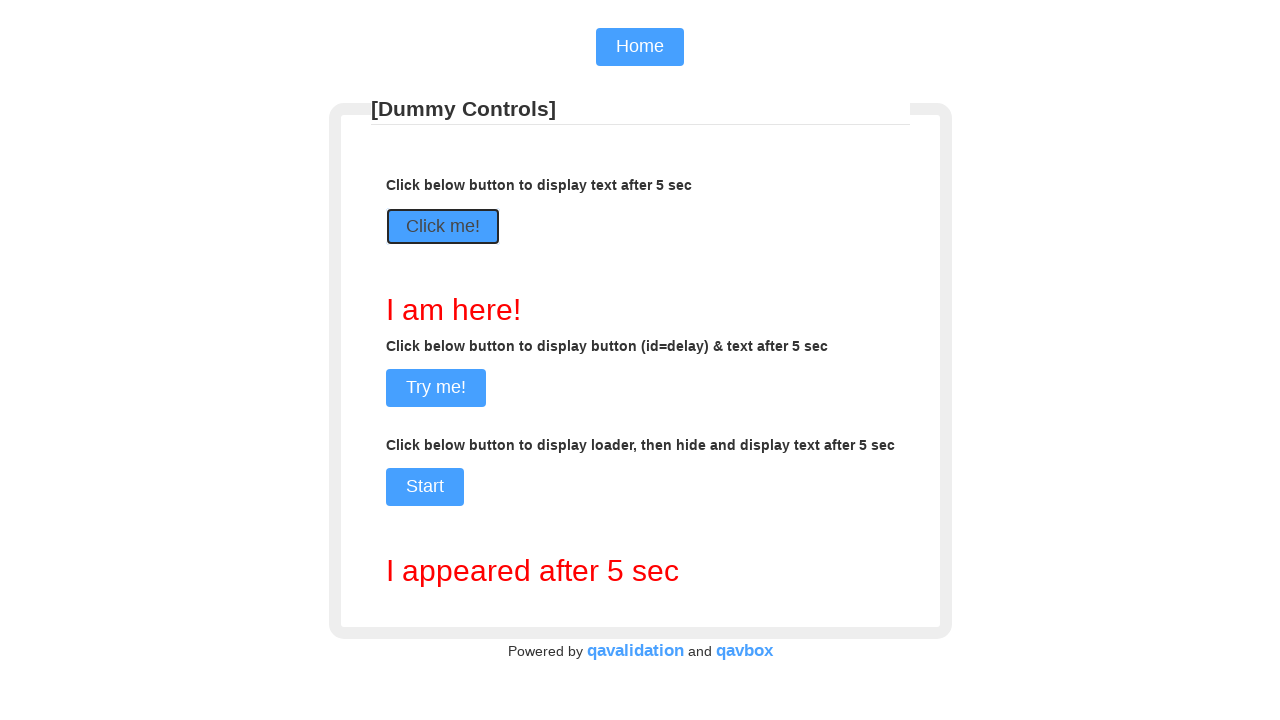

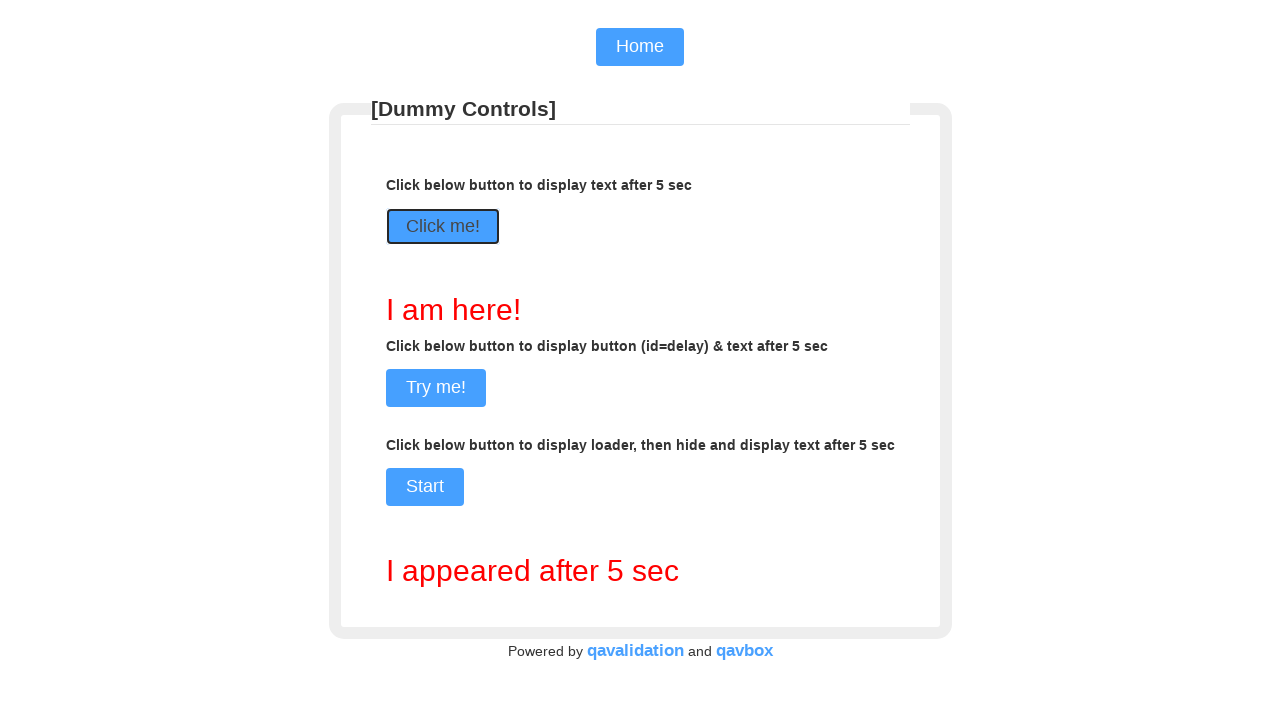